Tests window handling by navigating to a page, opening a new window through a link click, switching between windows, and verifying content in both windows

Starting URL: https://the-internet.herokuapp.com/

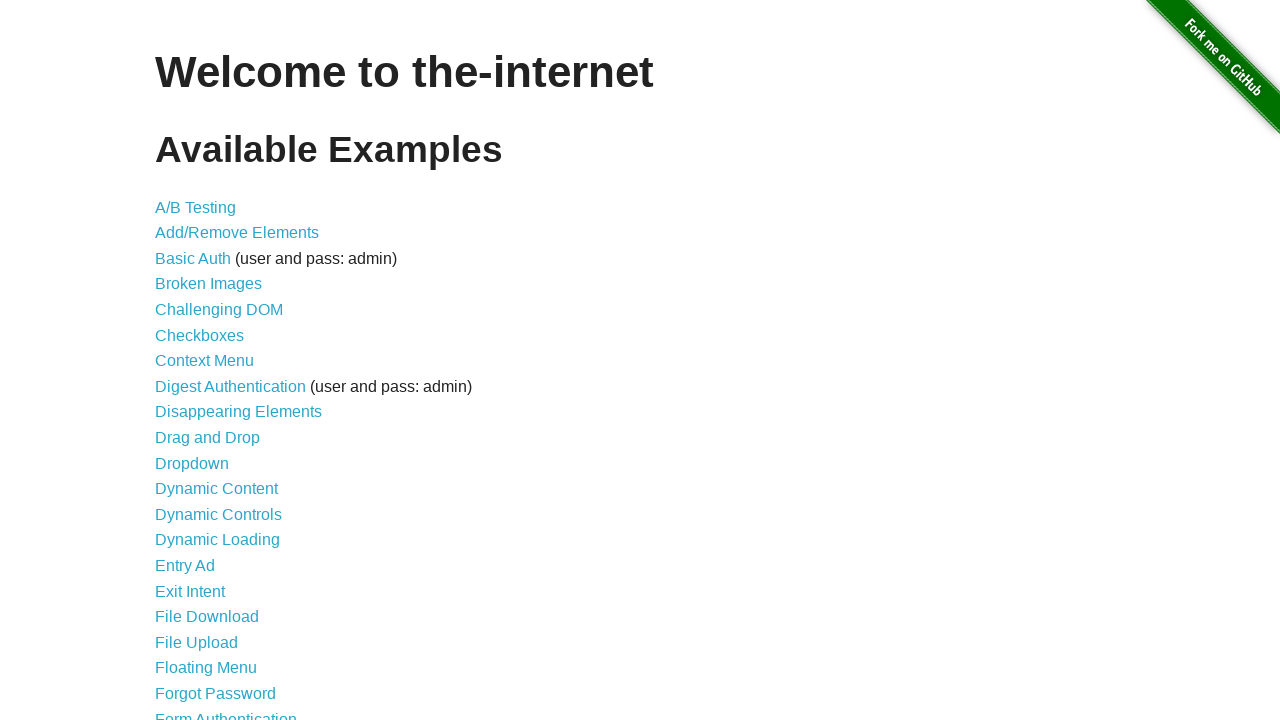

Clicked on Multiple Windows link at (218, 369) on text='Multiple Windows'
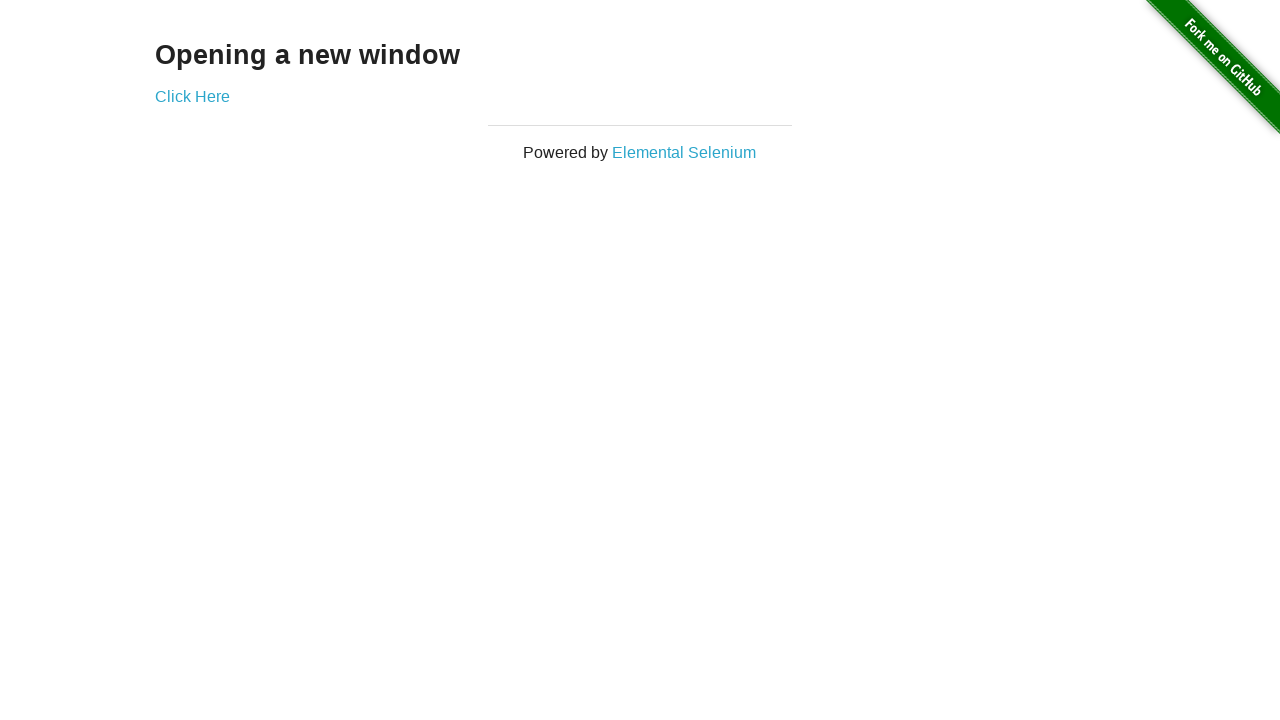

Clicked Click Here link to open new window at (192, 96) on text='Click Here'
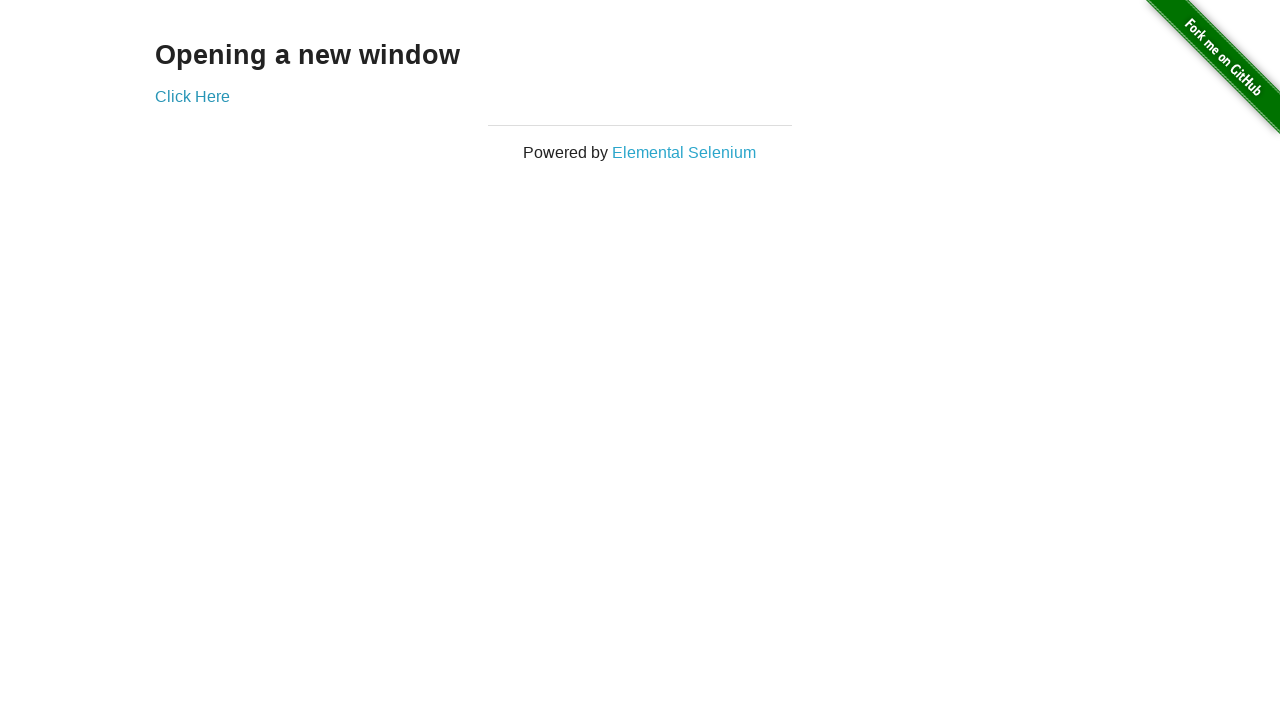

New window loaded
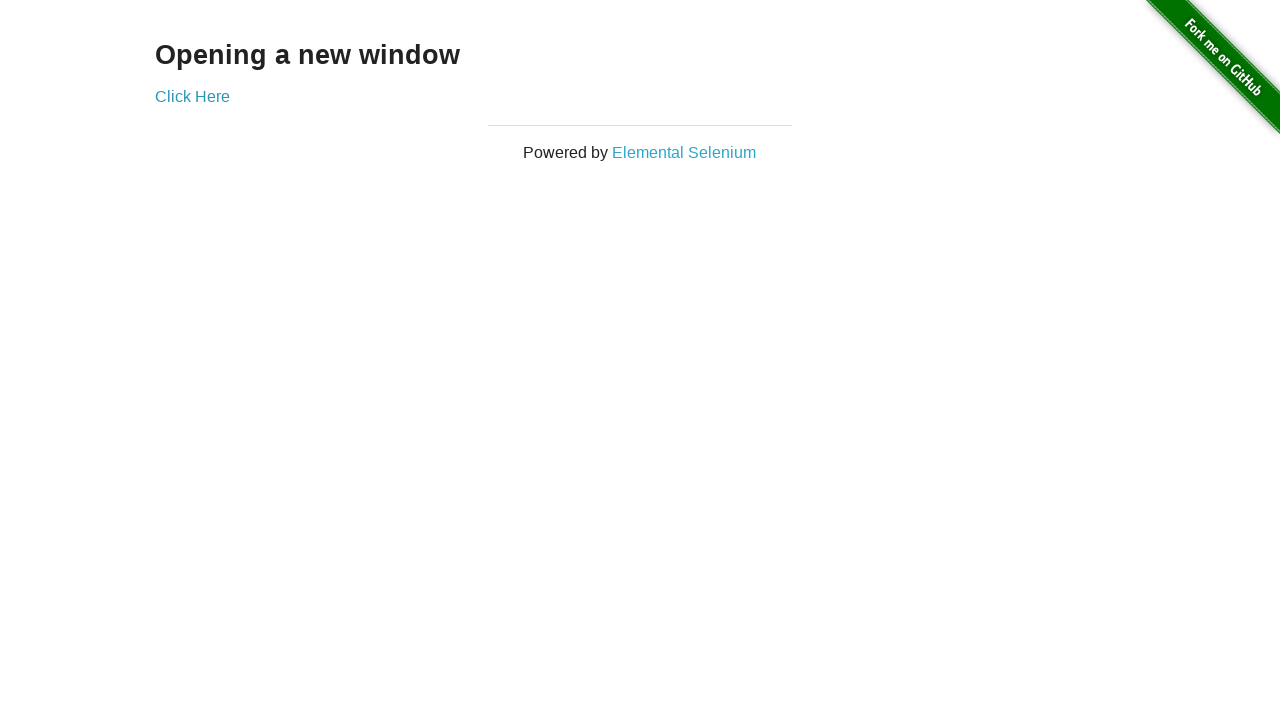

Verified 'New Window' heading in new window
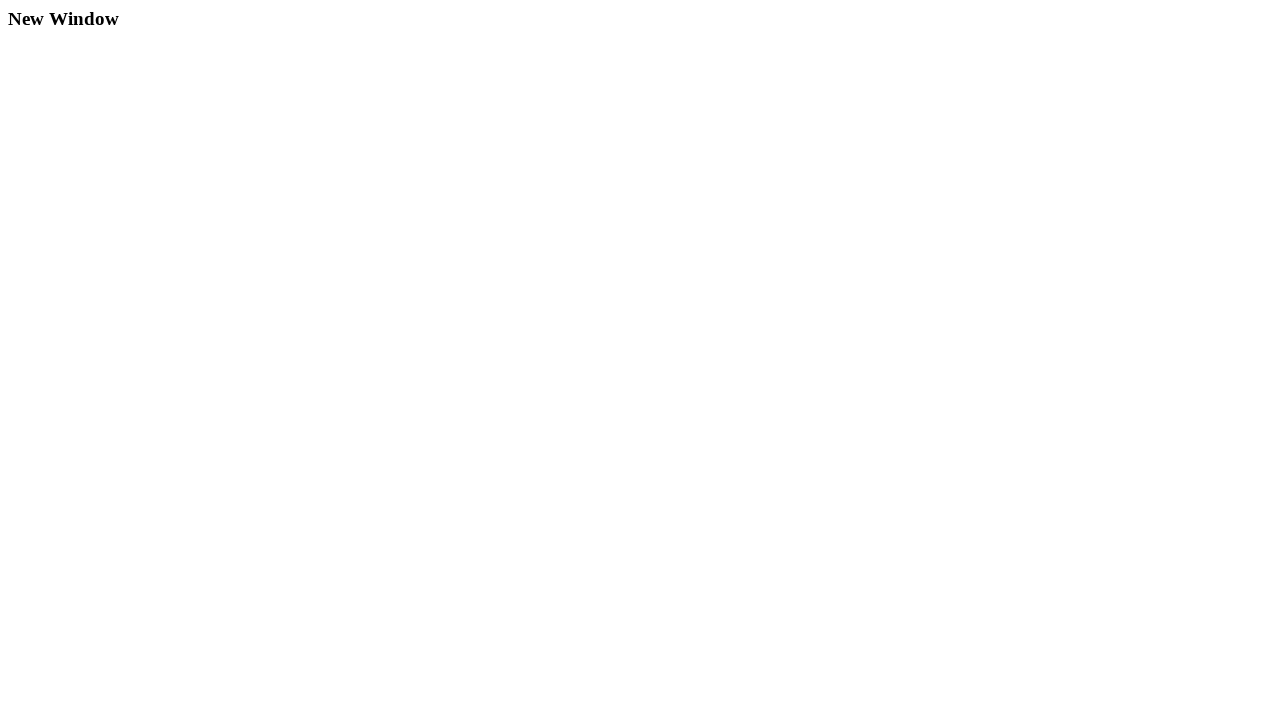

Verified 'Opening a new window' heading in original window
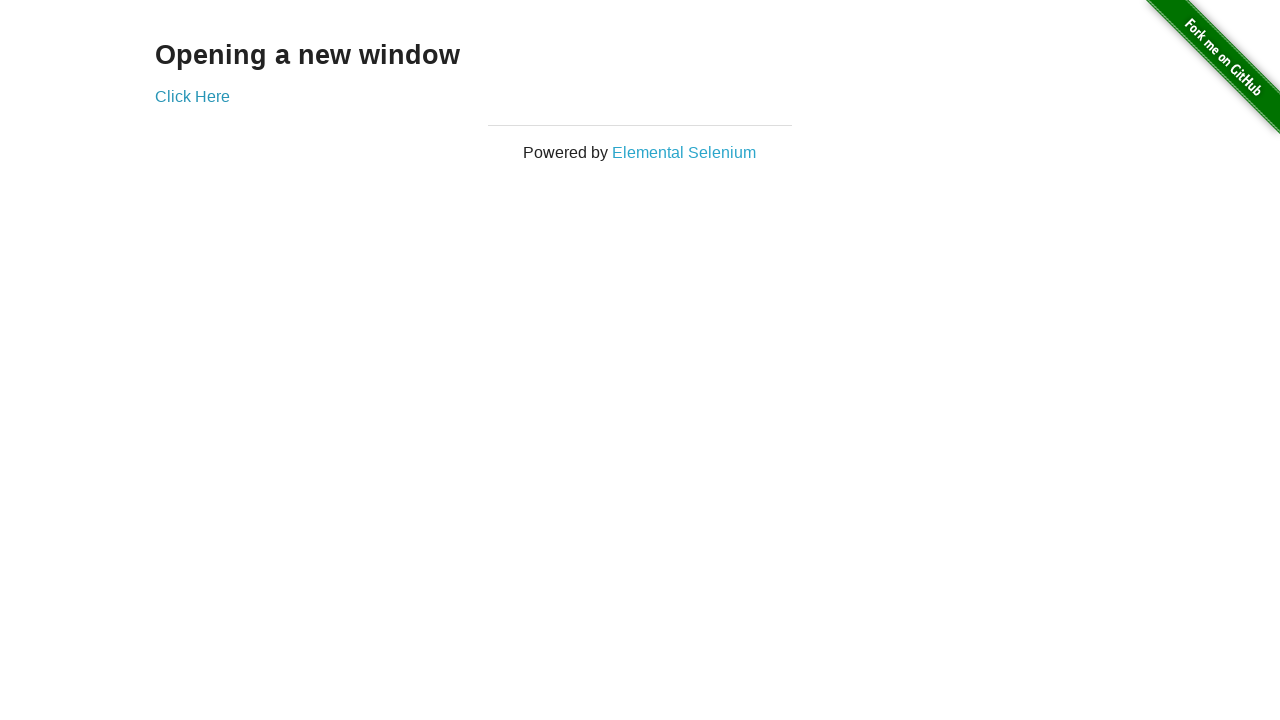

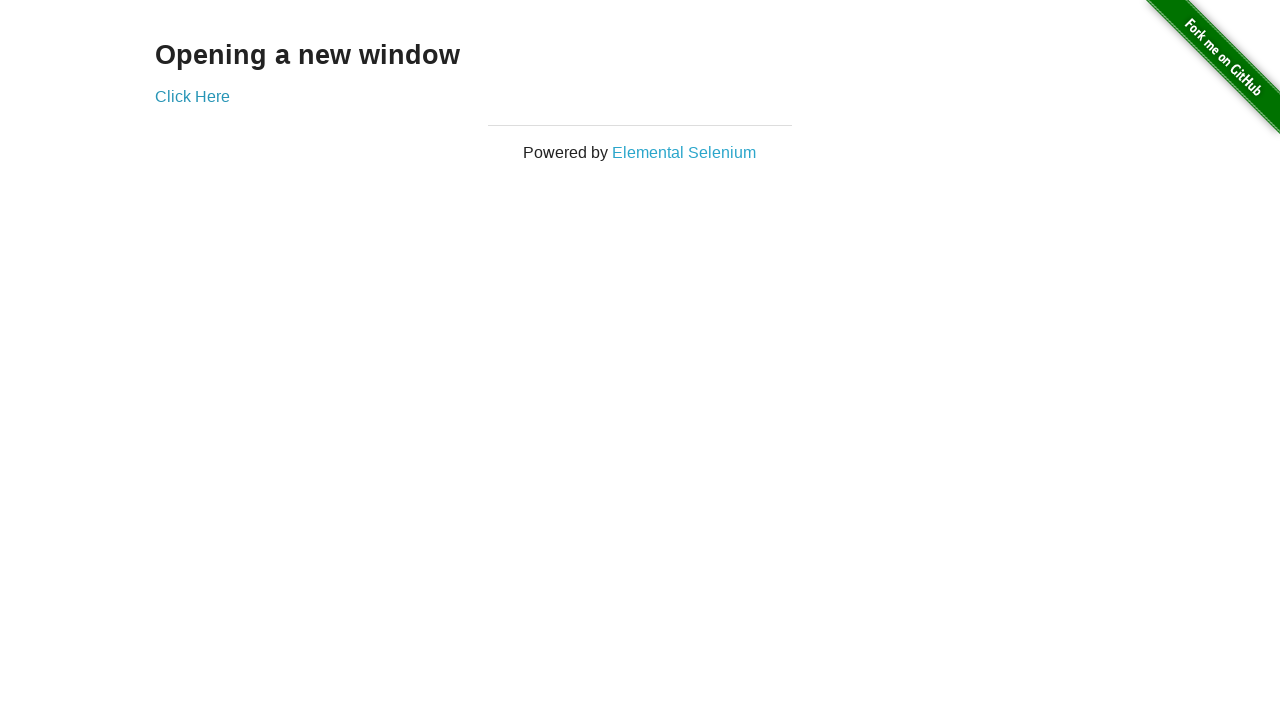